Tests dynamic checkbox selection by finding and selecting a specific hobby checkbox based on its value

Starting URL: https://www.automationtestinginsider.com/2019/08/student-registration-form.html

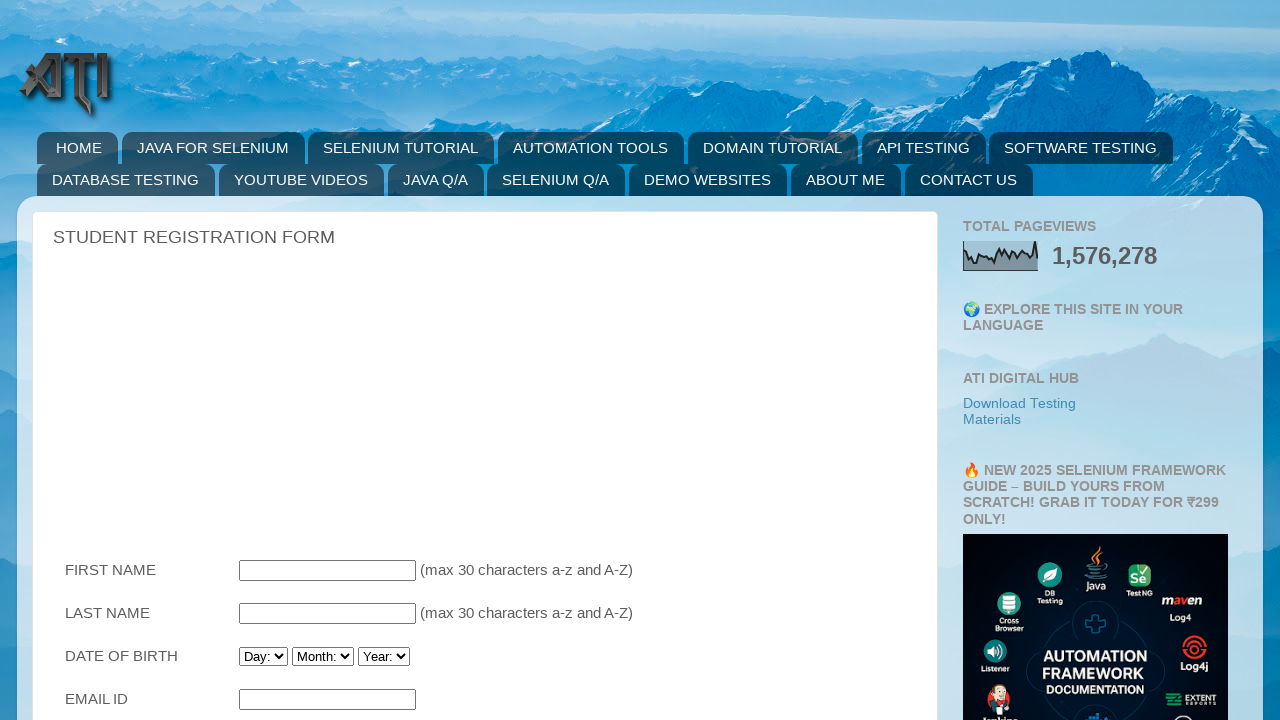

Navigated to student registration form page
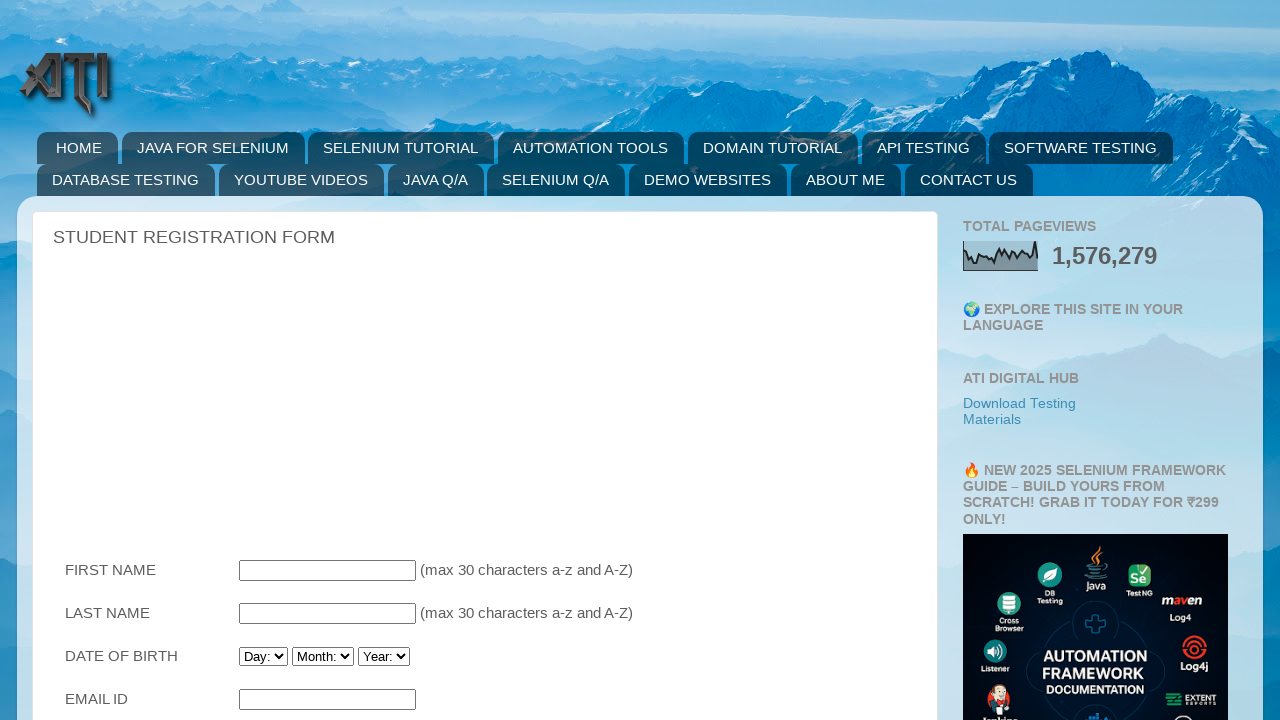

Located all hobby checkboxes on the form
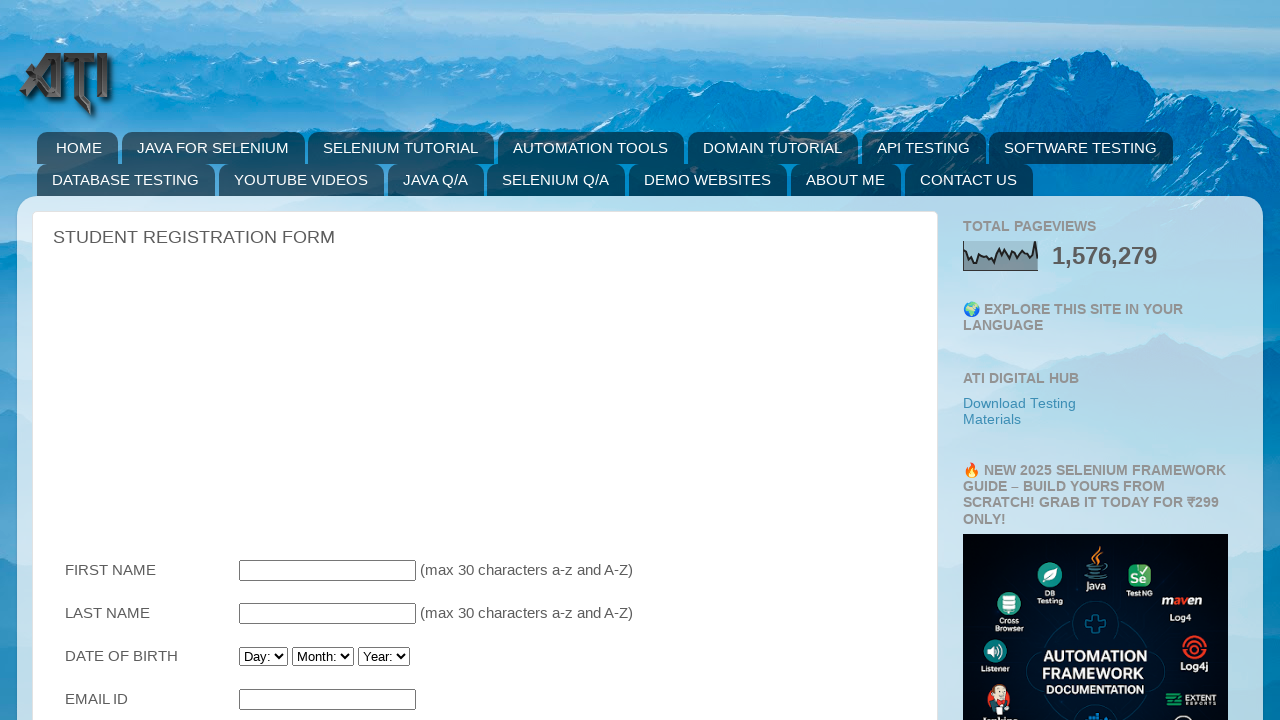

Found 5 hobby checkboxes
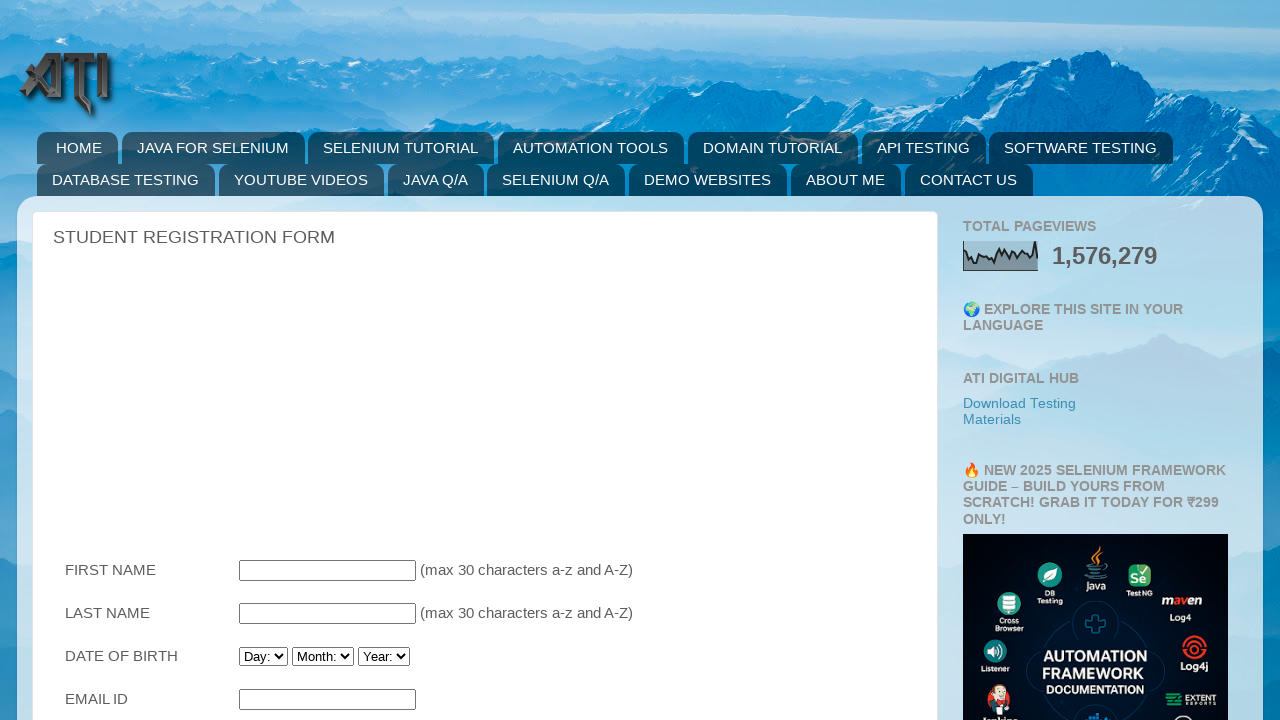

Selected hobby checkbox at index 0
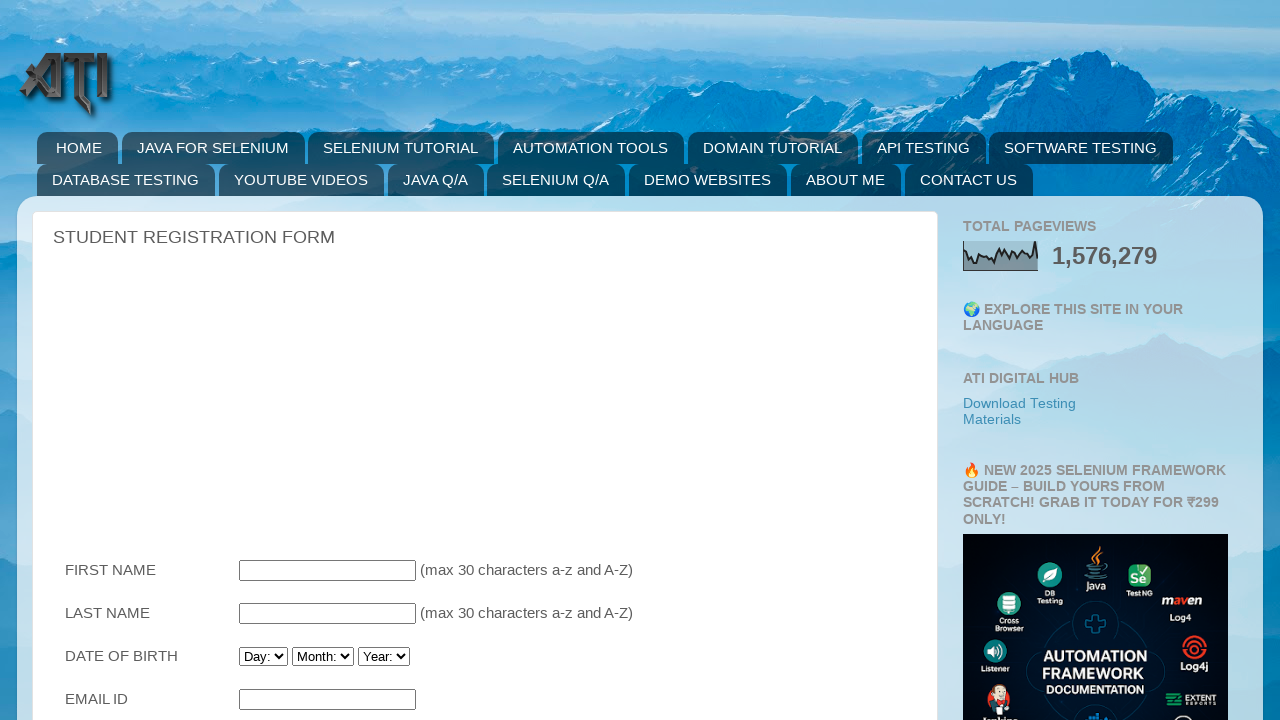

Retrieved value attribute: 'Drawing'
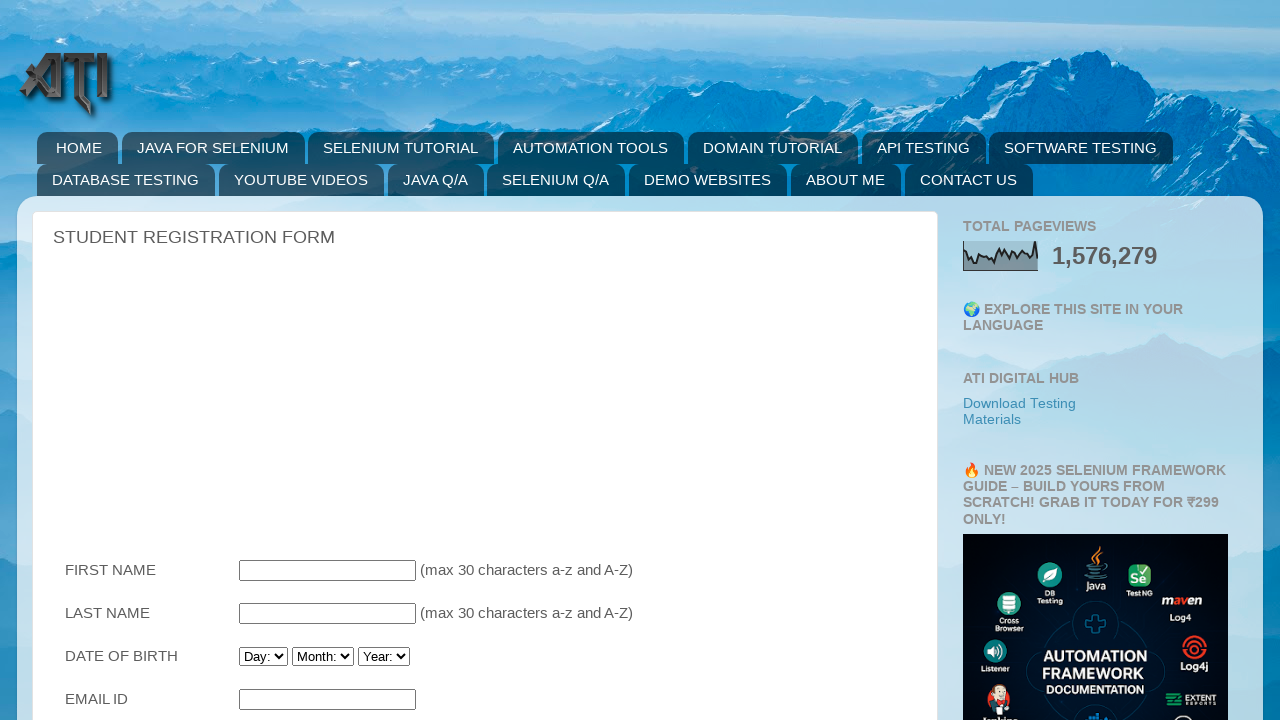

Selected hobby checkbox at index 1
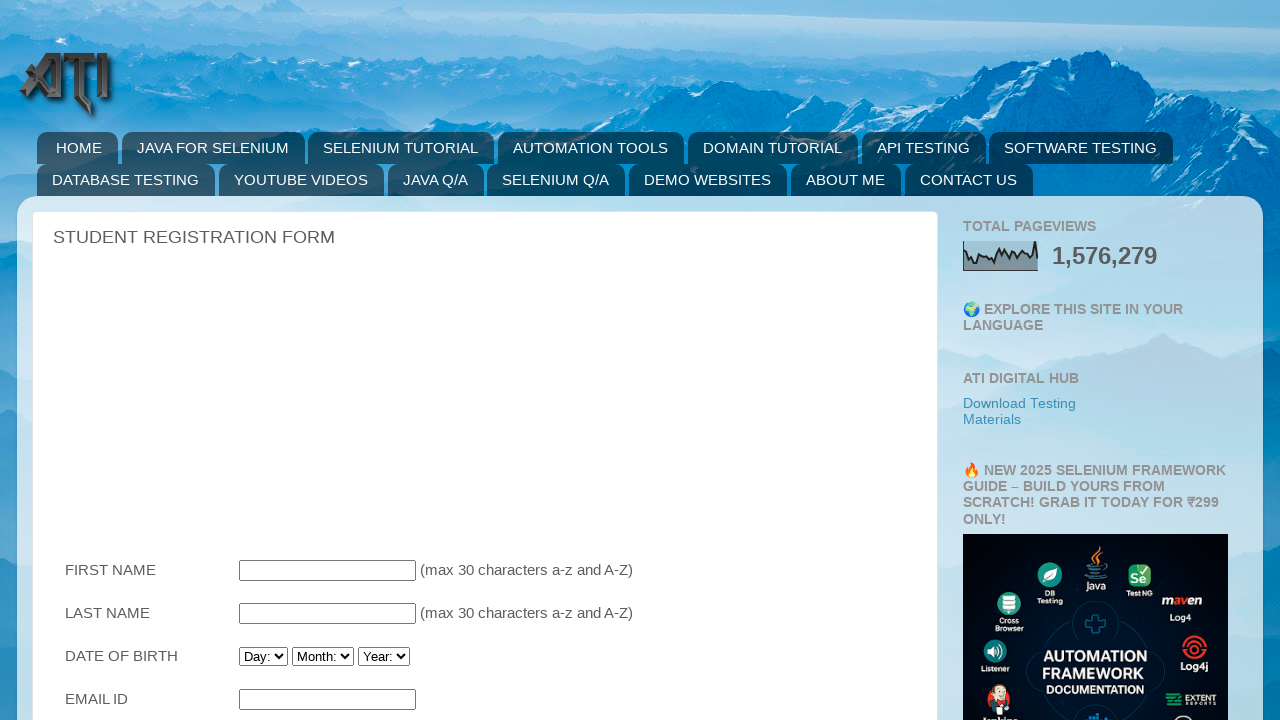

Retrieved value attribute: 'Singing'
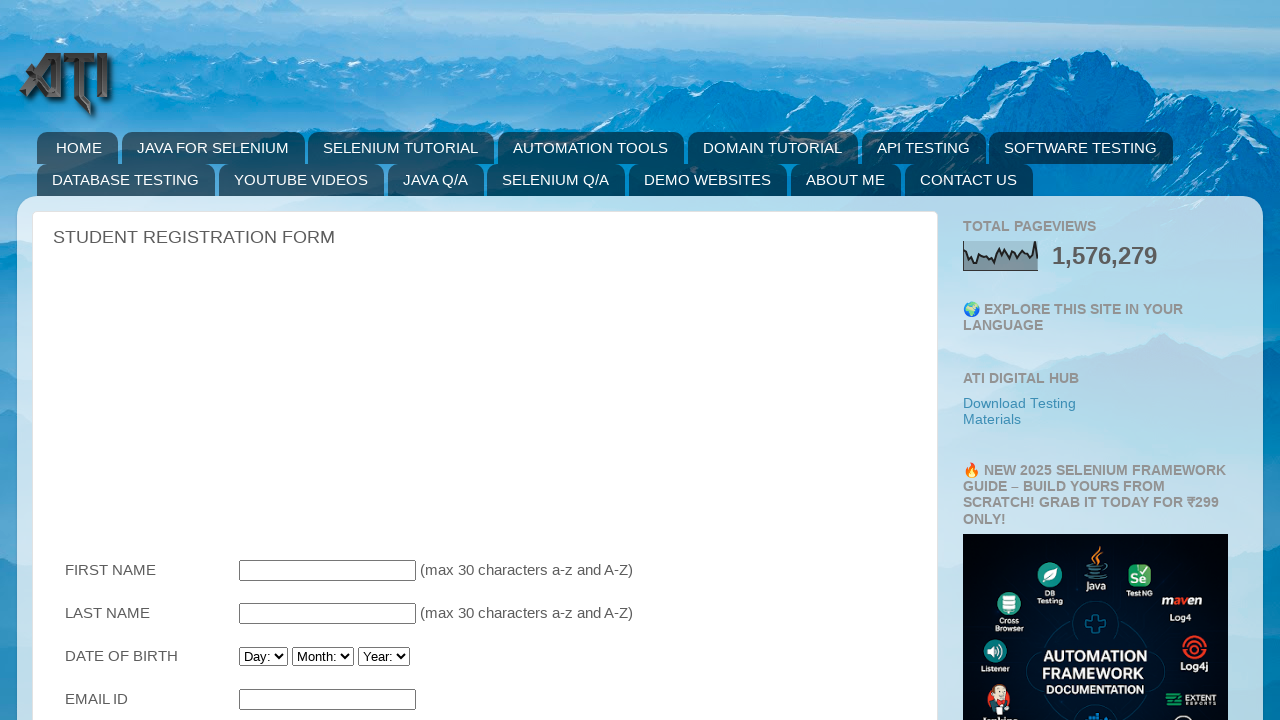

Selected hobby checkbox at index 2
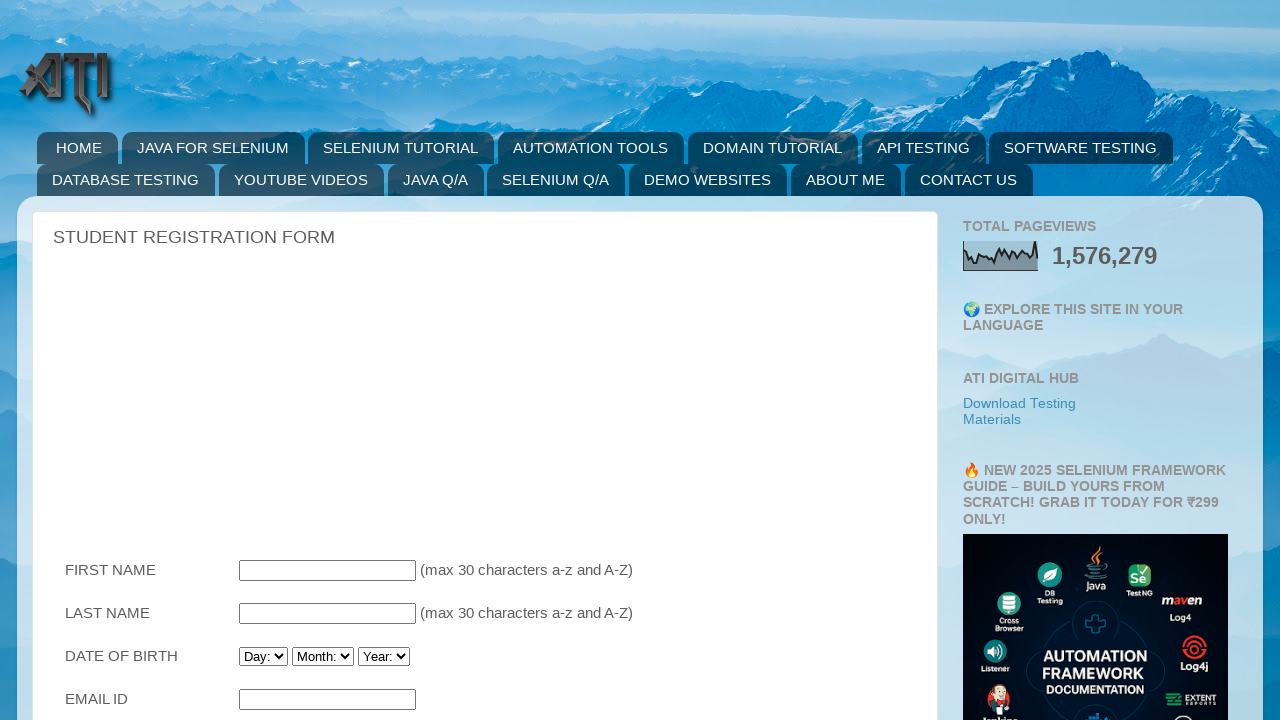

Retrieved value attribute: 'Dancing'
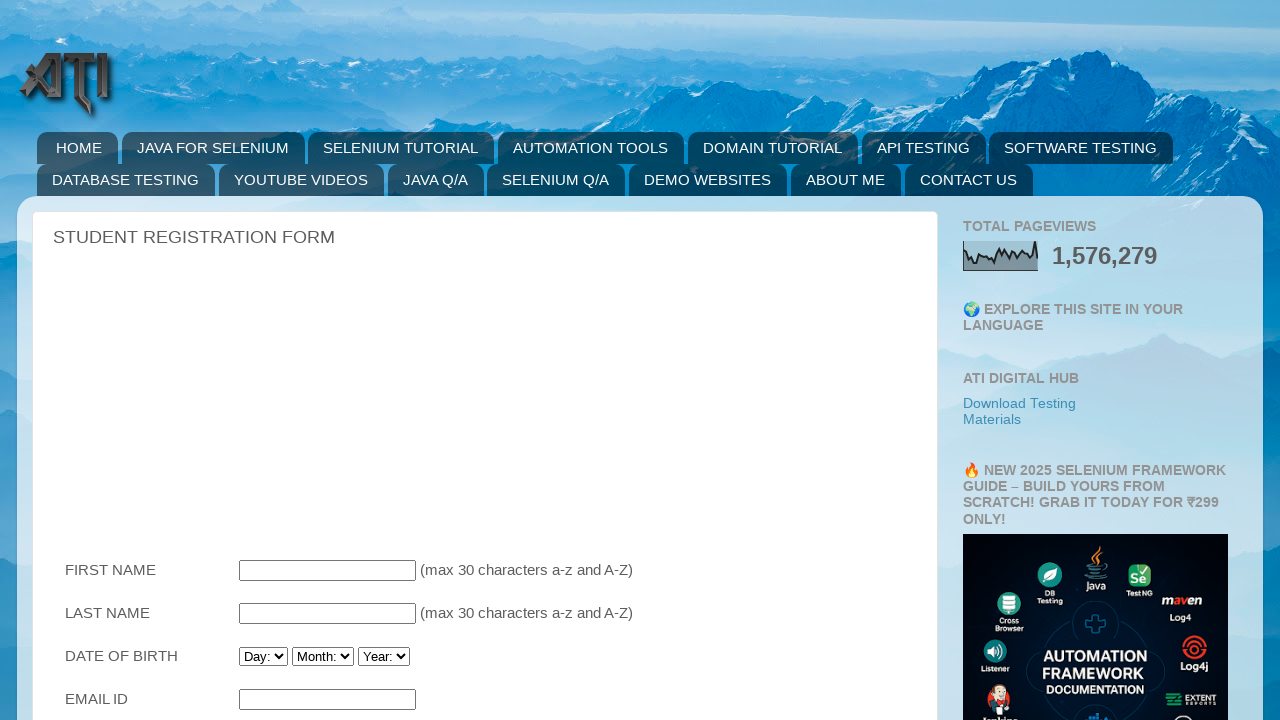

Clicked the Dancing hobby checkbox at (466, 361) on input[type='checkbox'][name='Hobby'] >> nth=2
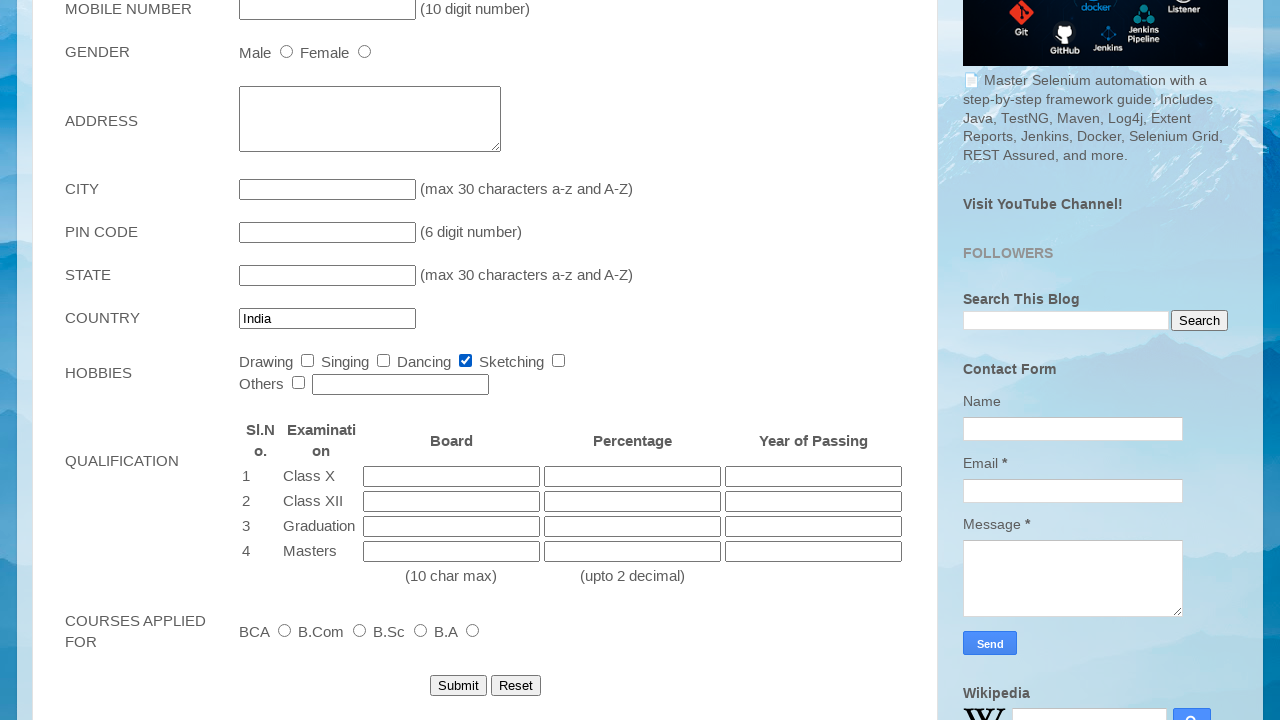

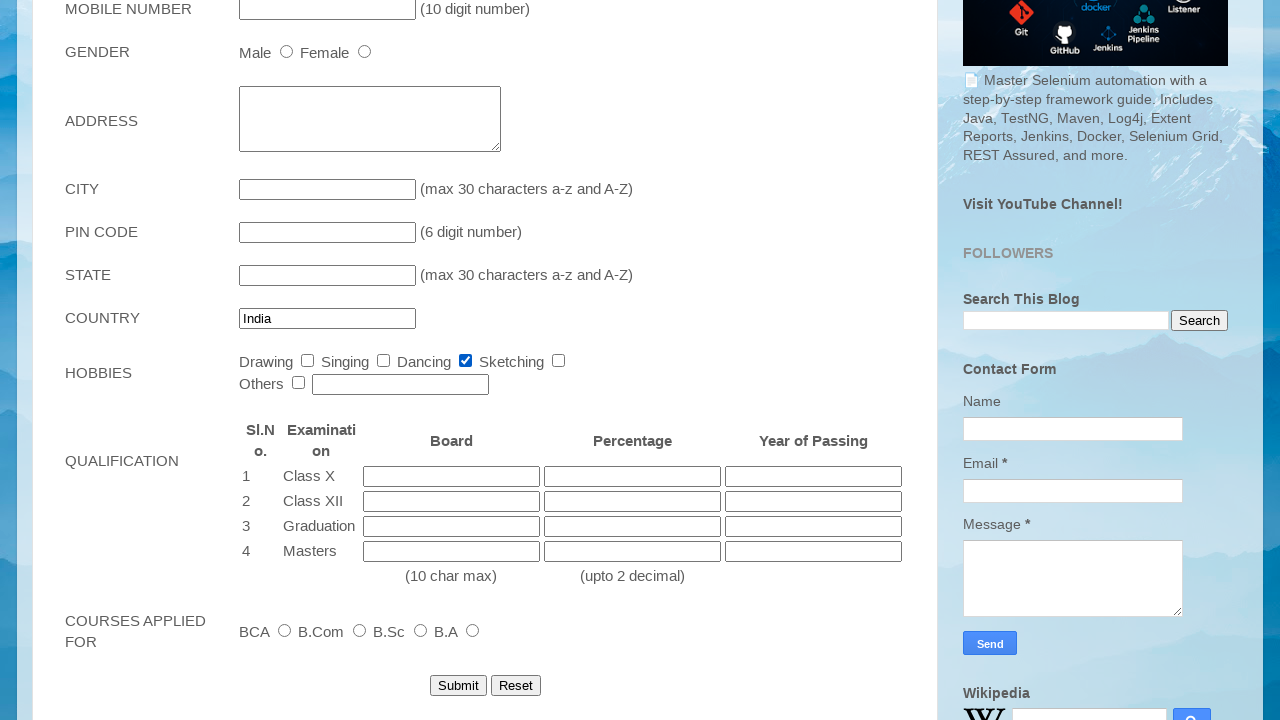